Verifies that the ReadRate homepage has the expected title

Starting URL: https://readrate.com

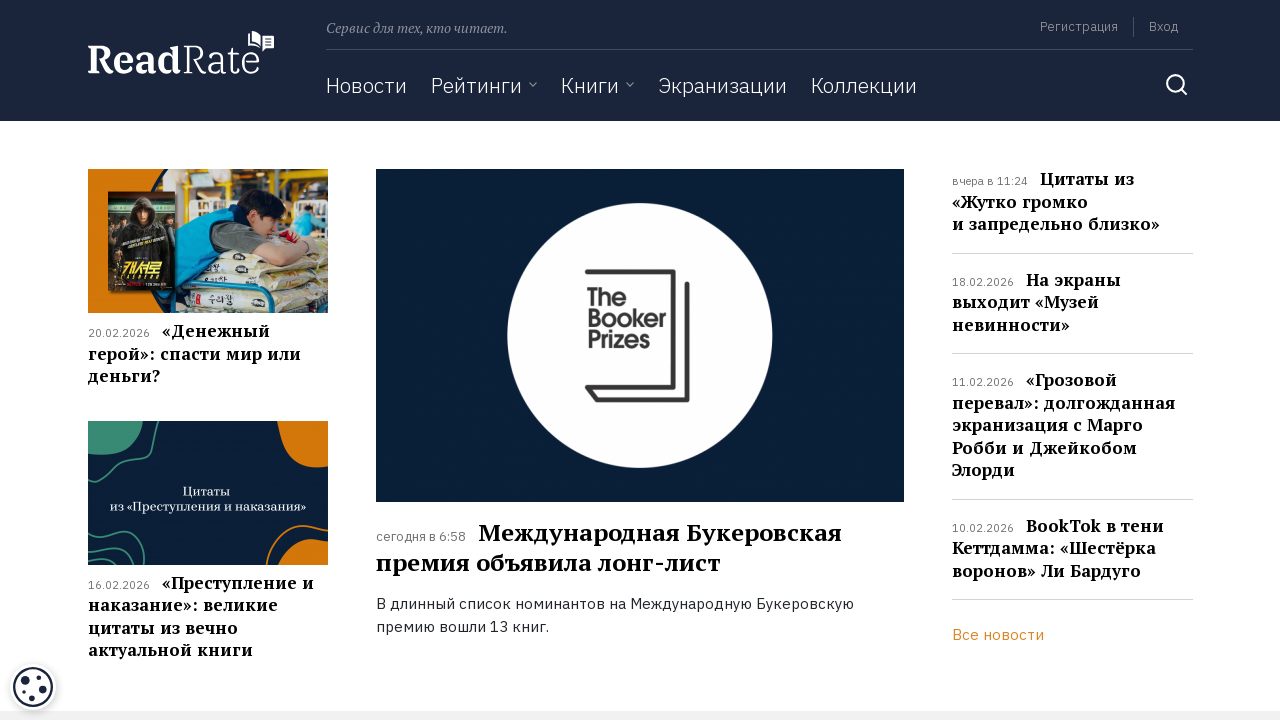

Navigated to ReadRate homepage
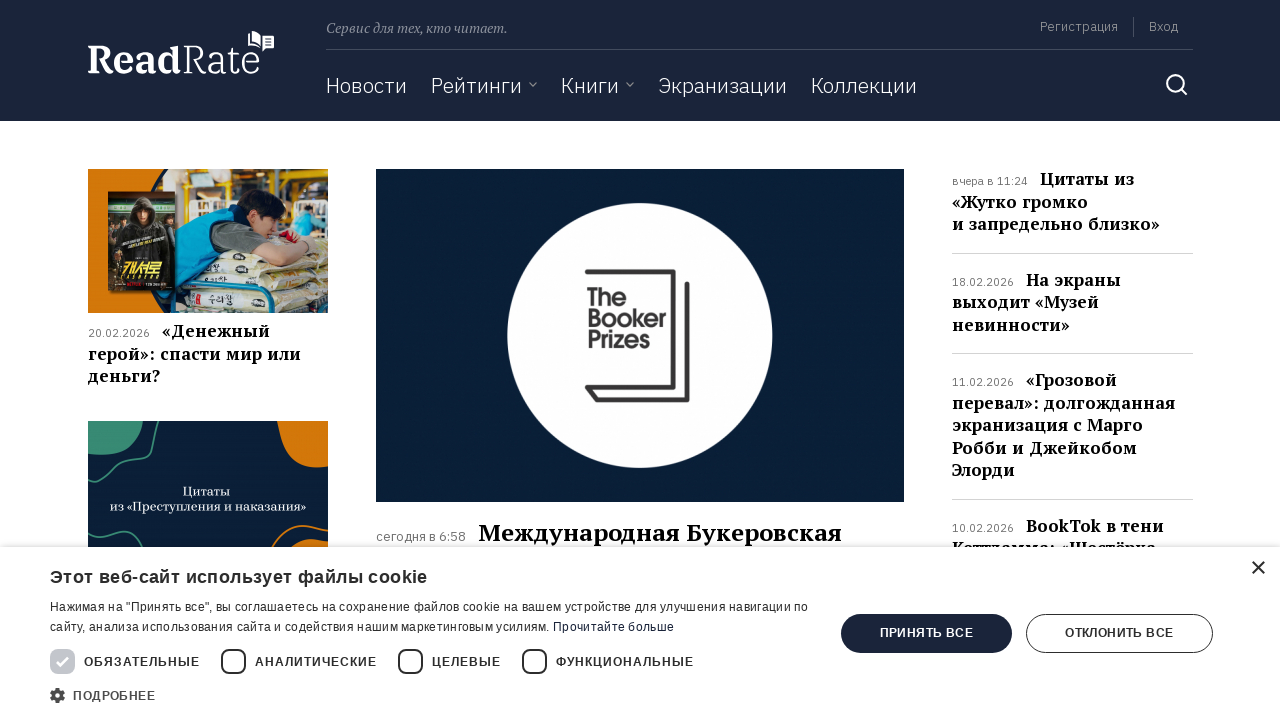

Verified page title matches expected value
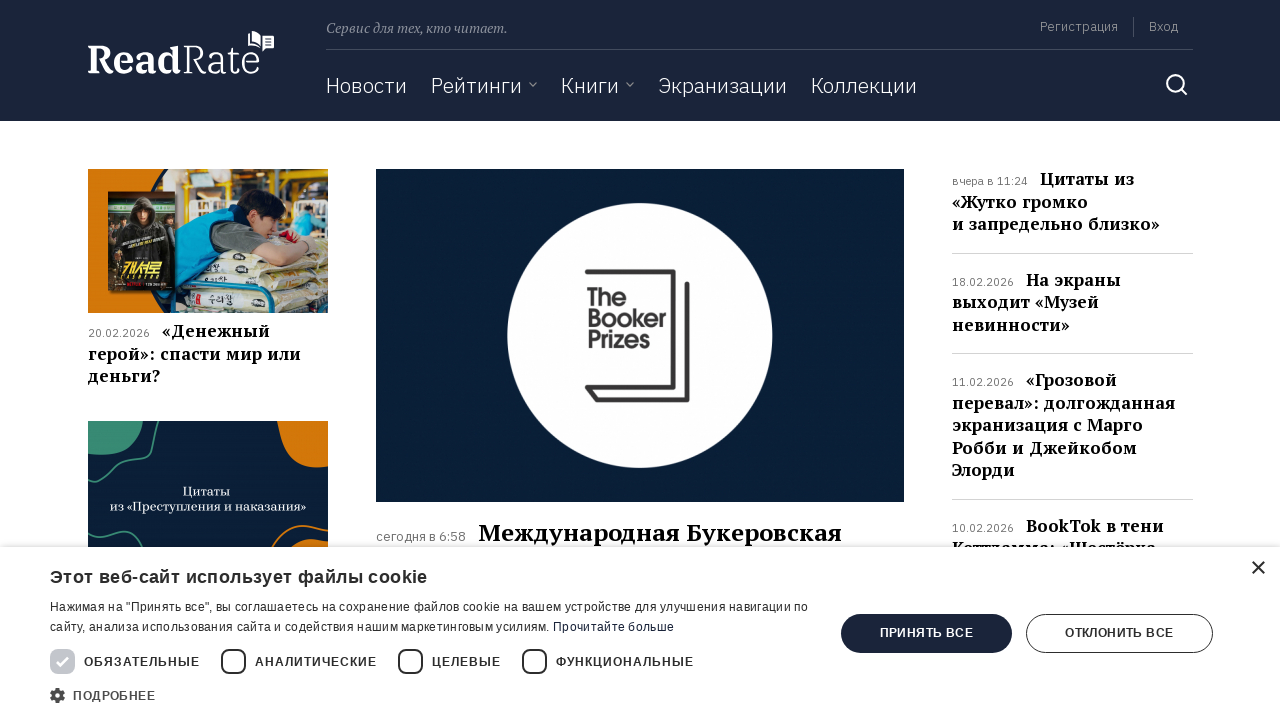

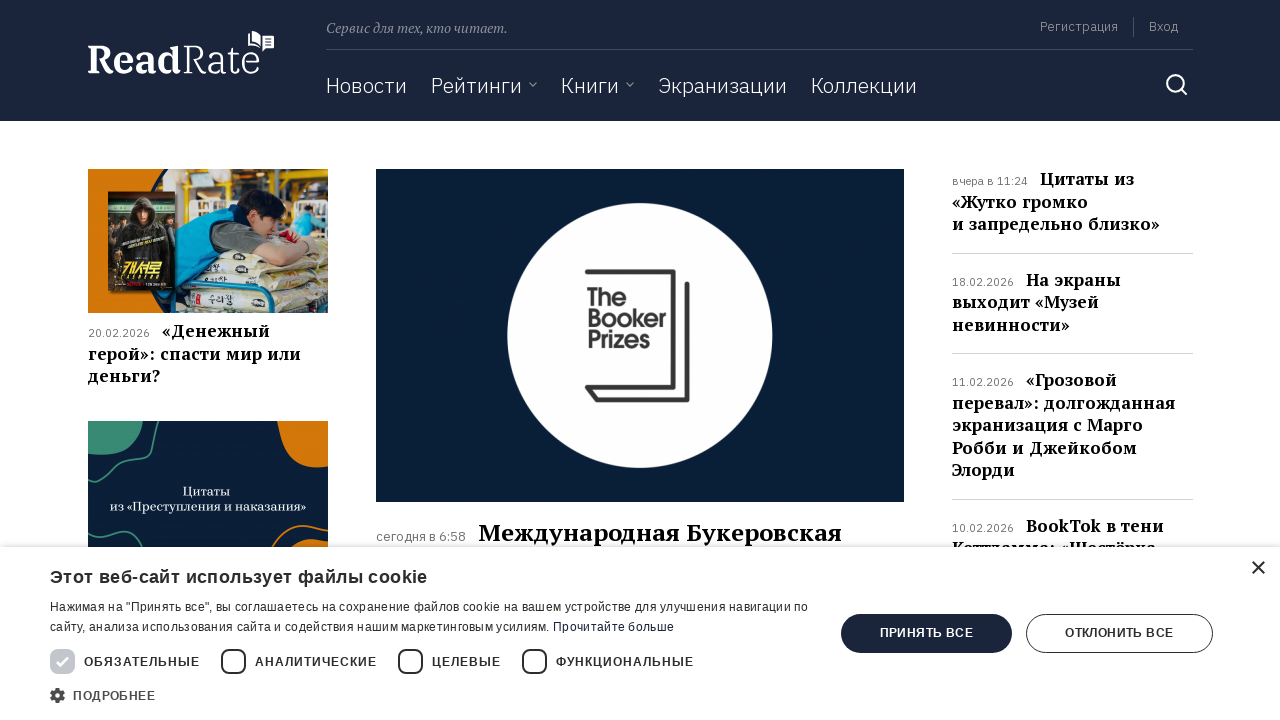